Navigates to the-internet.herokuapp.com and clicks on the Checkboxes link to access the checkboxes demo page

Starting URL: https://the-internet.herokuapp.com/

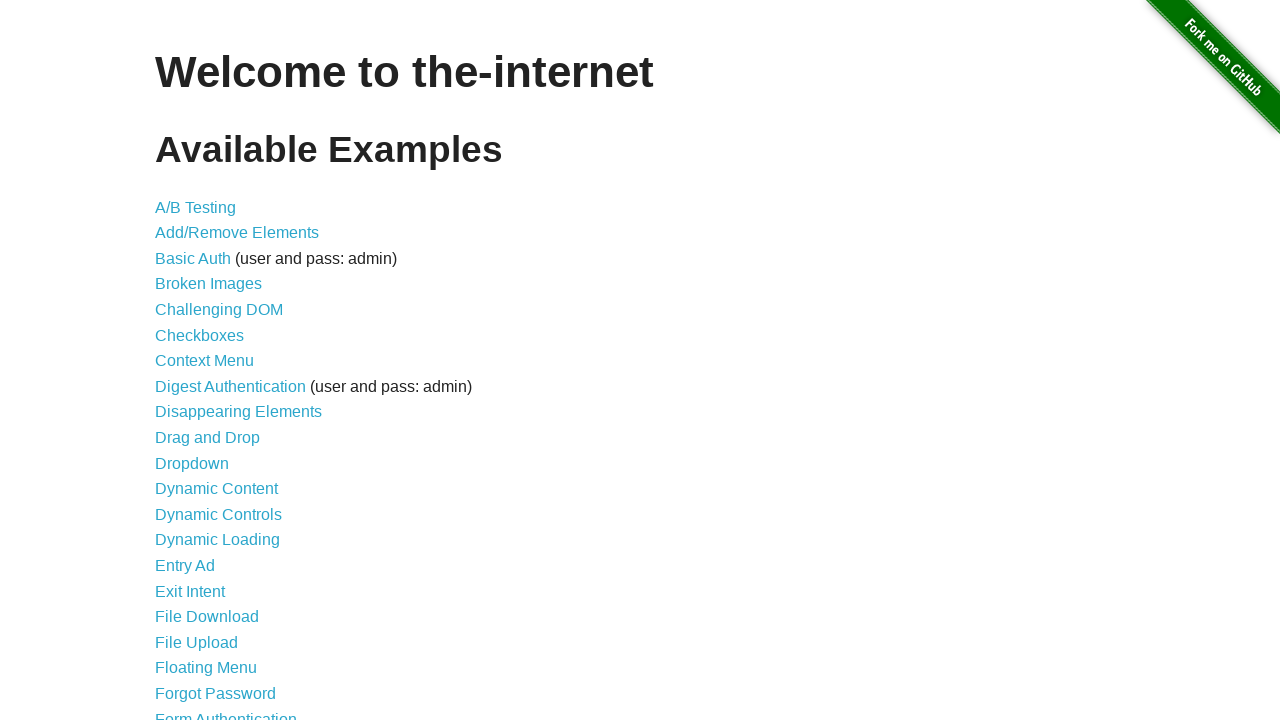

Page heading loaded
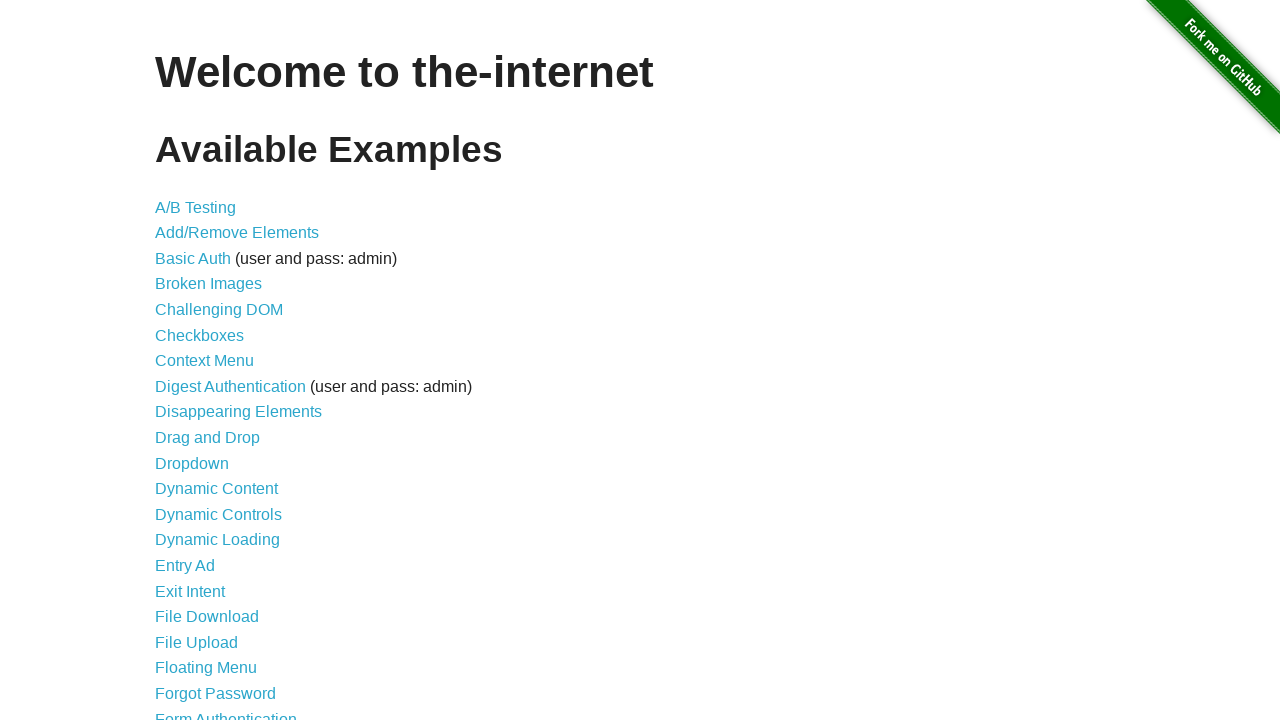

Clicked on the Checkboxes link at (200, 335) on xpath=//a[normalize-space()='Checkboxes']
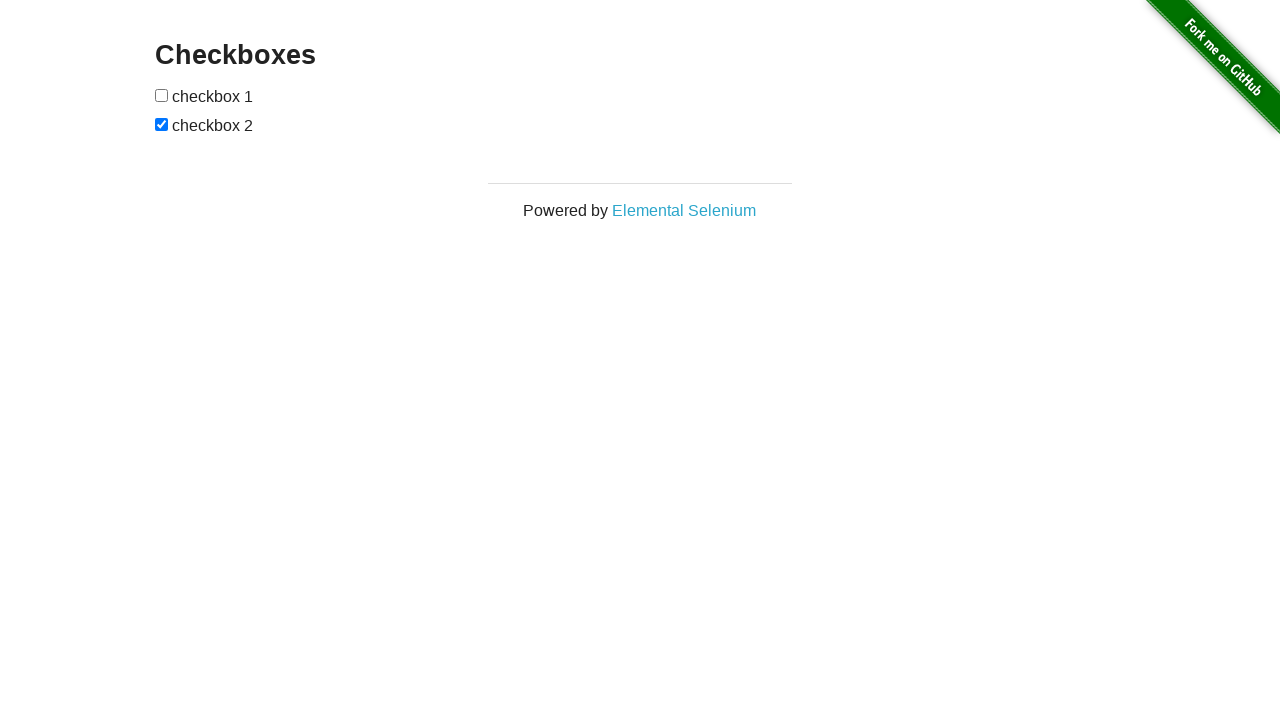

Checkboxes demo page loaded successfully
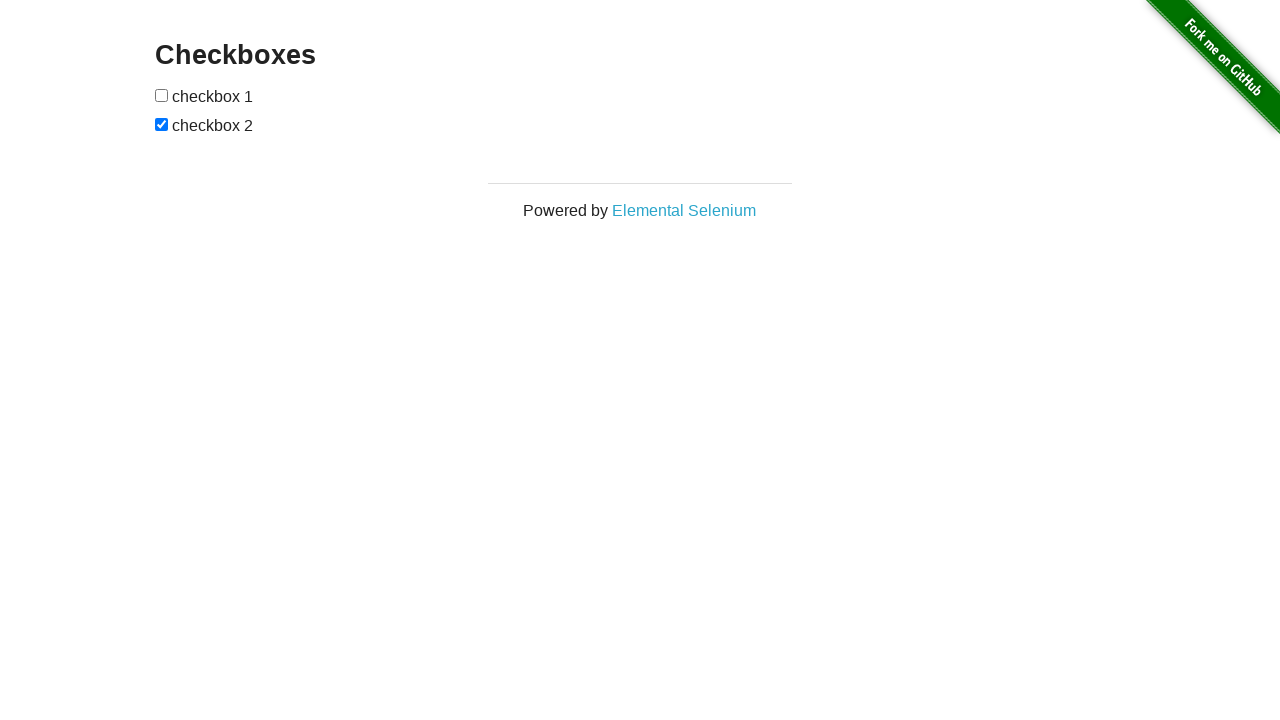

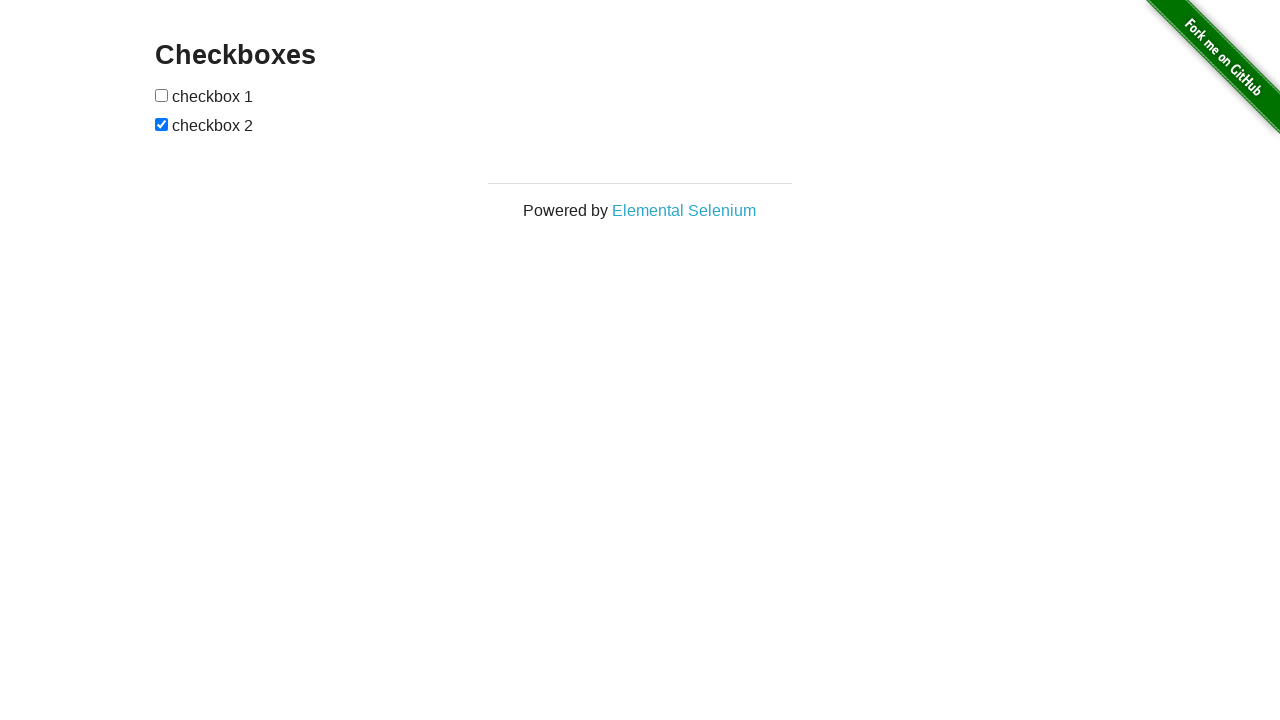